Opens multiple navigation links in new tabs by holding Ctrl key and clicking each nav link on the Selenium website

Starting URL: https://www.selenium.dev/

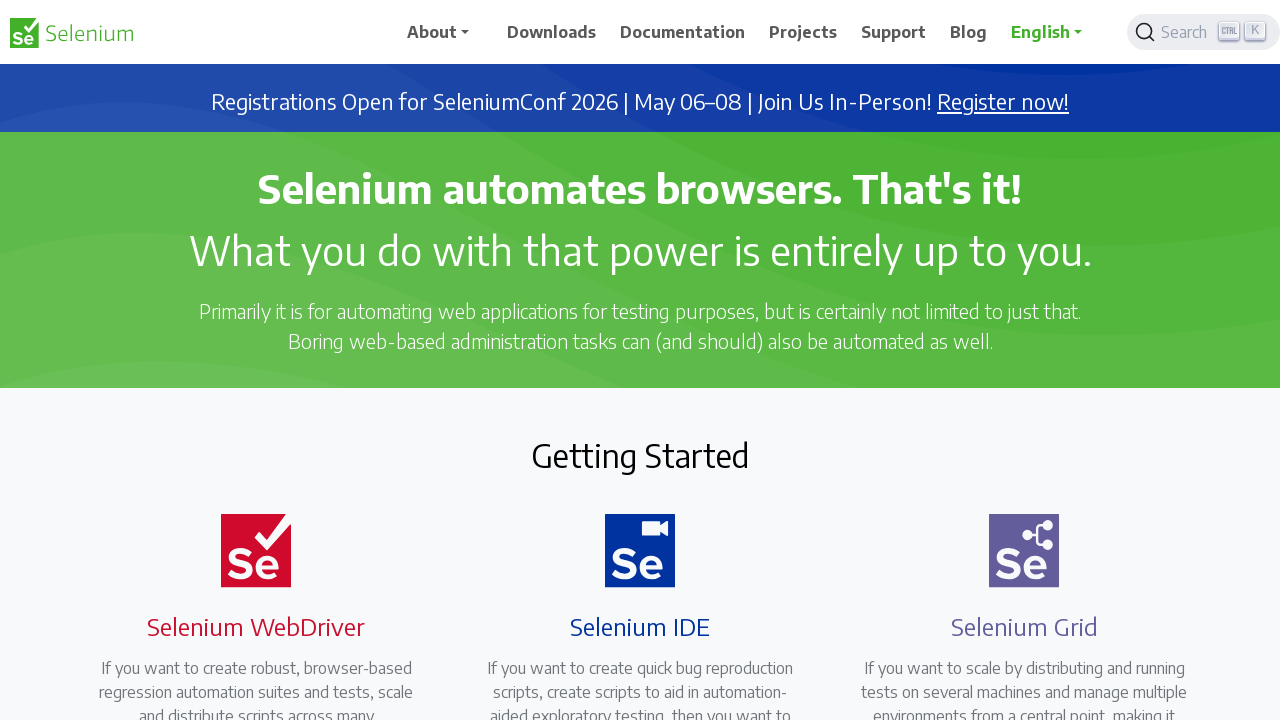

Navigated to Selenium website homepage
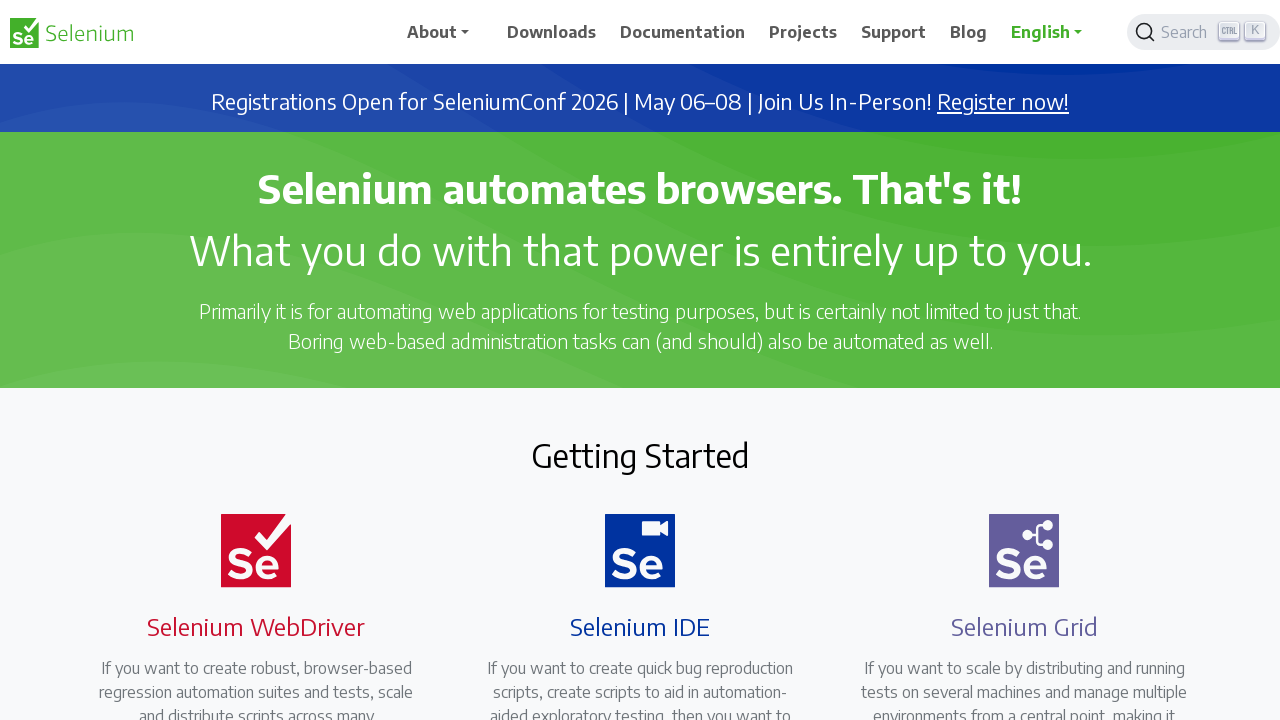

Pressed and held Ctrl key
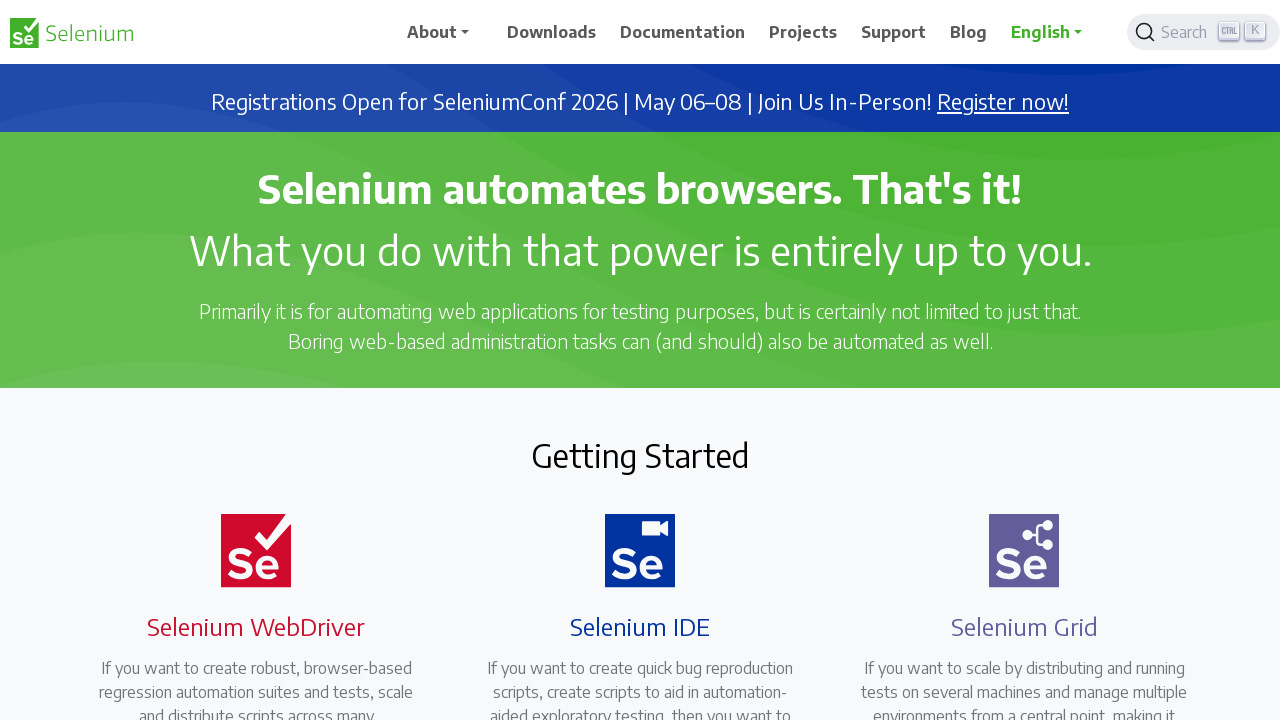

Clicked navigation link while Ctrl held to open in new tab at (445, 32) on a.nav-link >> nth=0
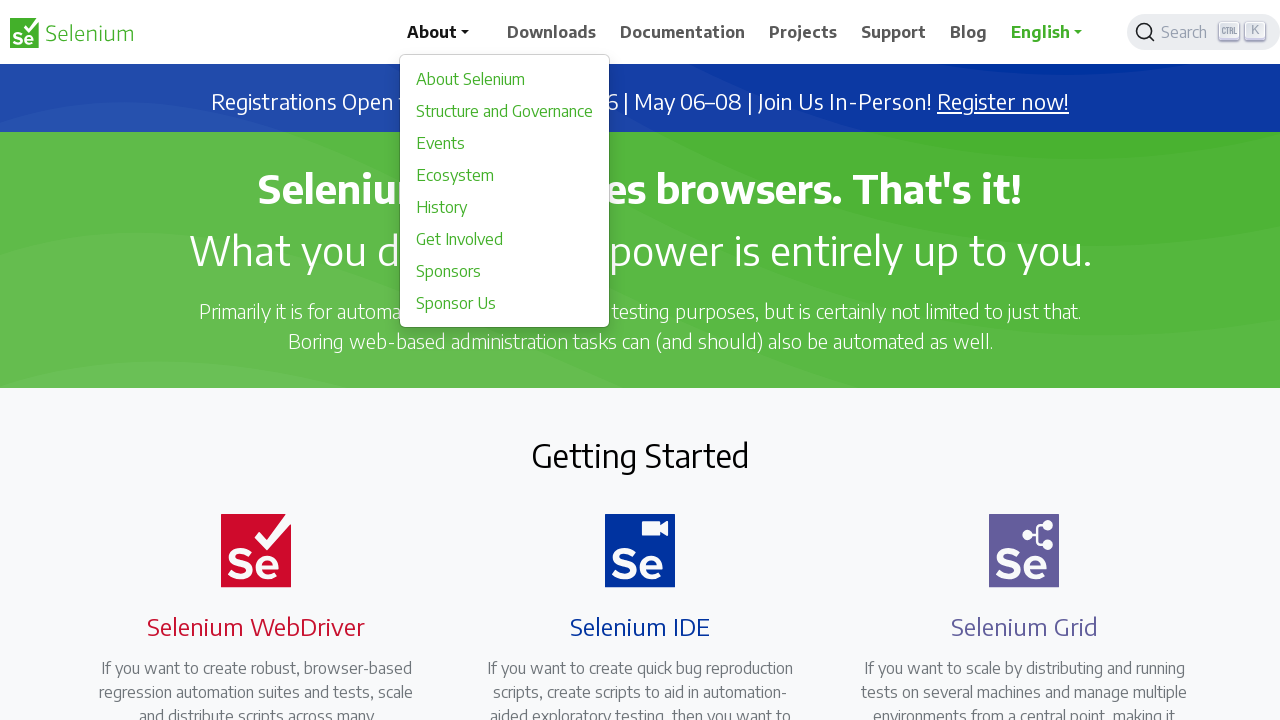

Clicked navigation link while Ctrl held to open in new tab at (552, 32) on a.nav-link >> nth=1
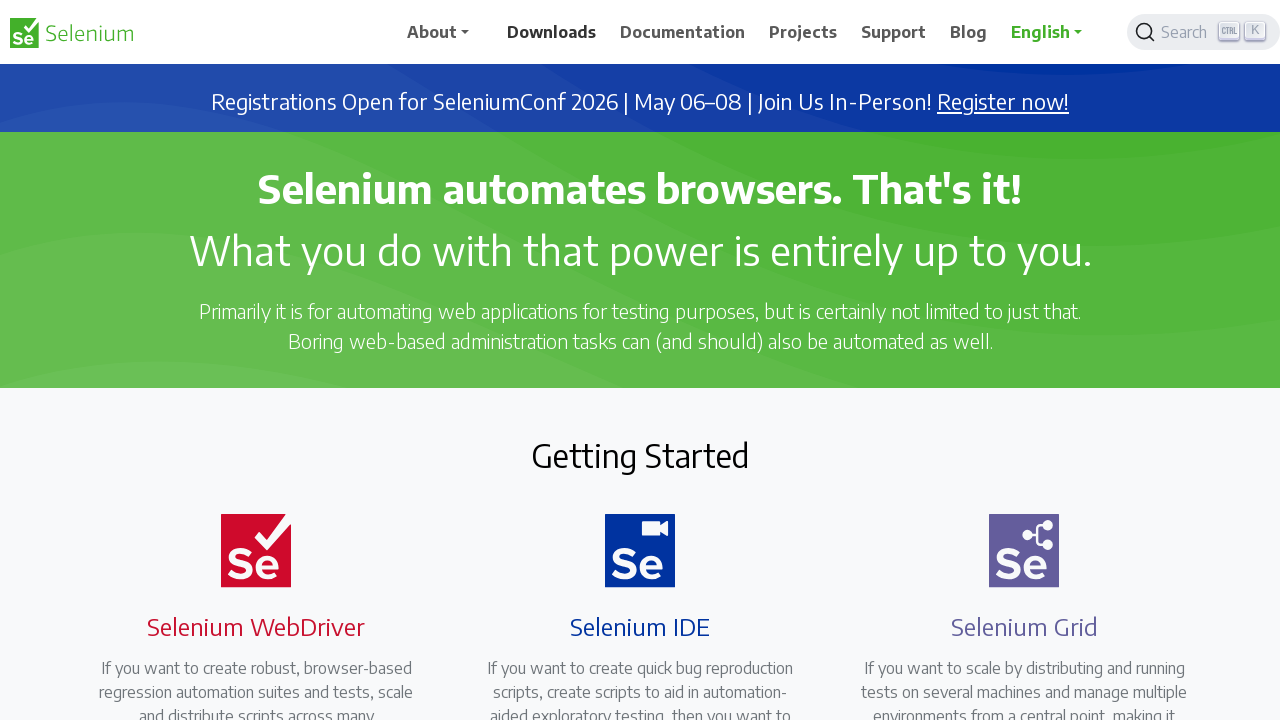

Clicked navigation link while Ctrl held to open in new tab at (683, 32) on a.nav-link >> nth=2
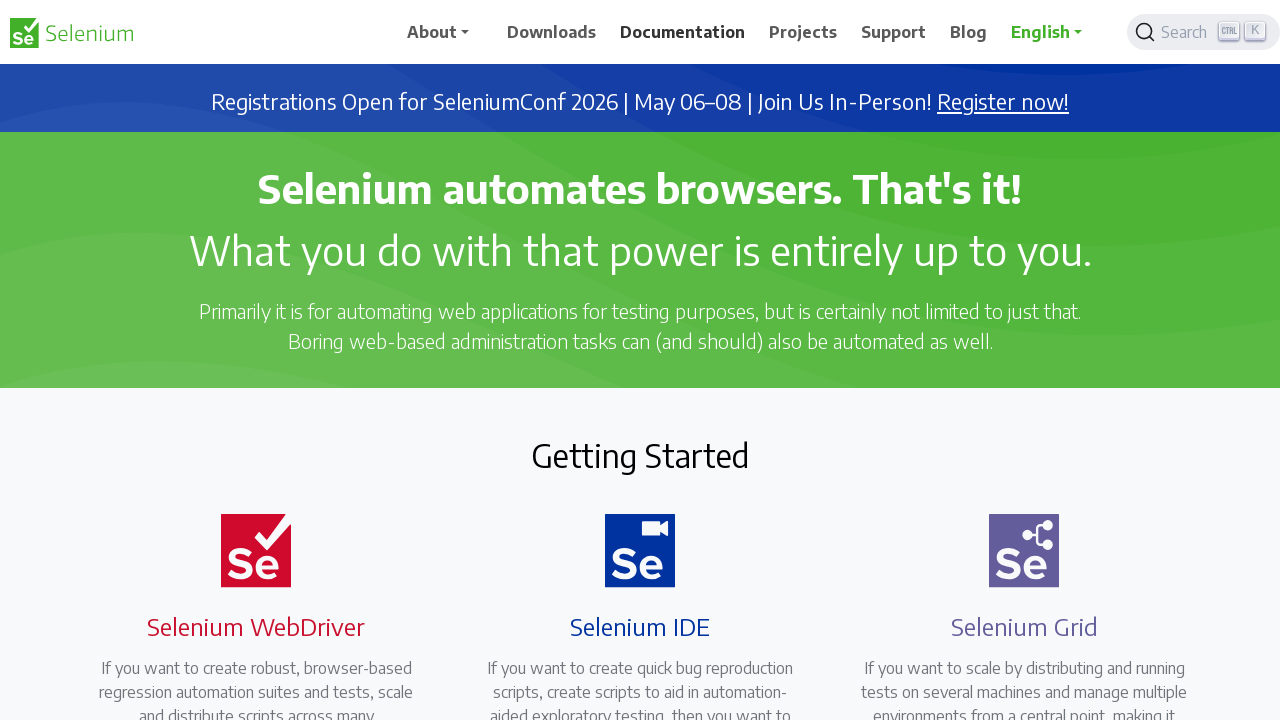

Clicked navigation link while Ctrl held to open in new tab at (803, 32) on a.nav-link >> nth=3
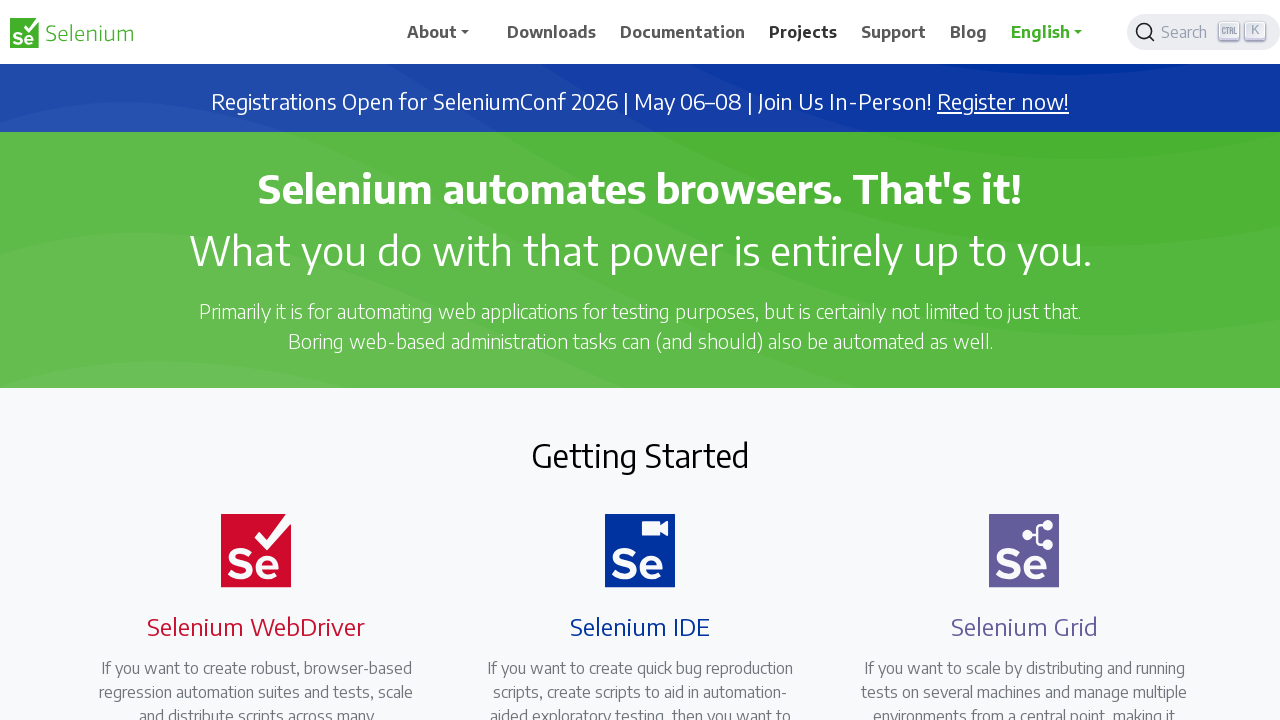

Clicked navigation link while Ctrl held to open in new tab at (894, 32) on a.nav-link >> nth=4
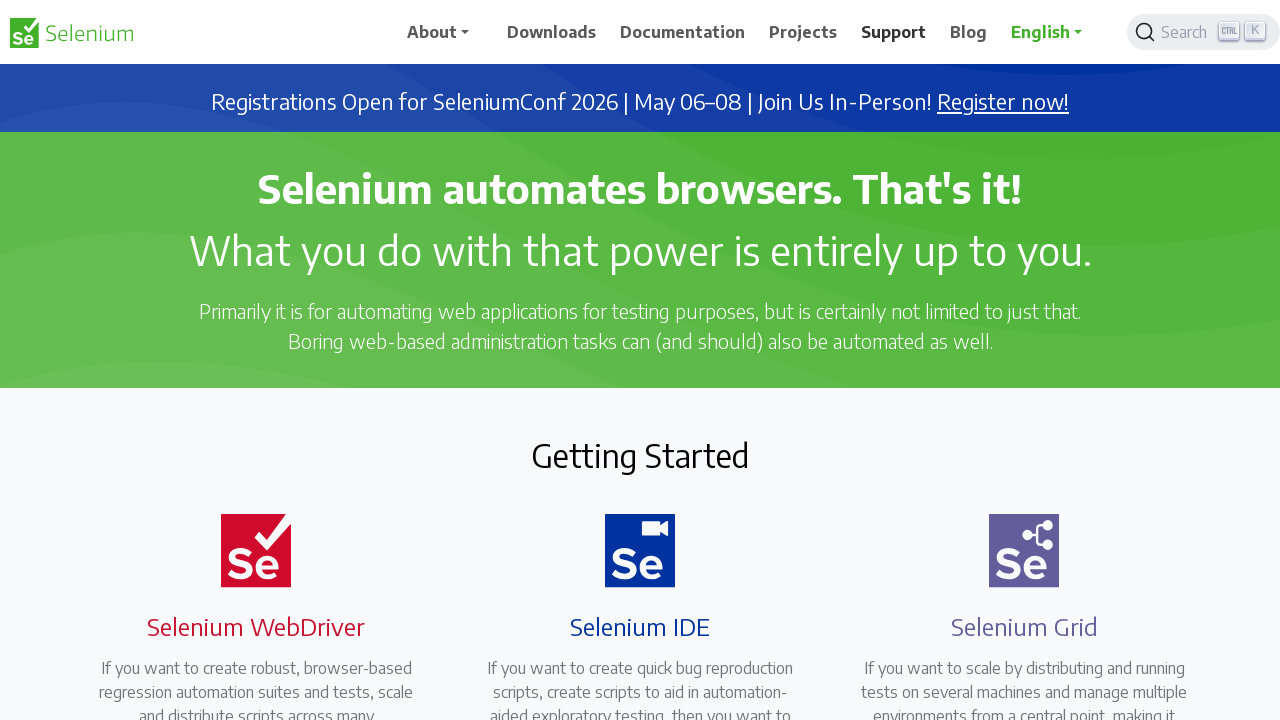

Clicked navigation link while Ctrl held to open in new tab at (969, 32) on a.nav-link >> nth=5
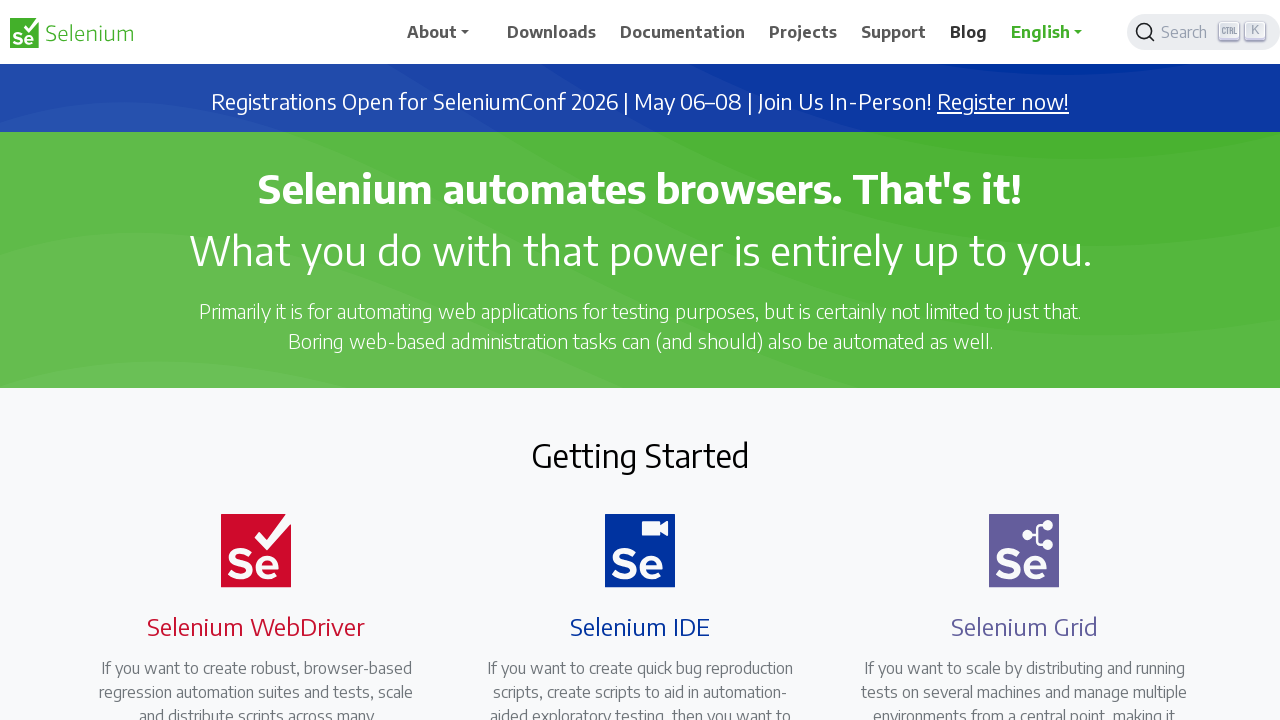

Clicked navigation link while Ctrl held to open in new tab at (1053, 32) on a.nav-link >> nth=6
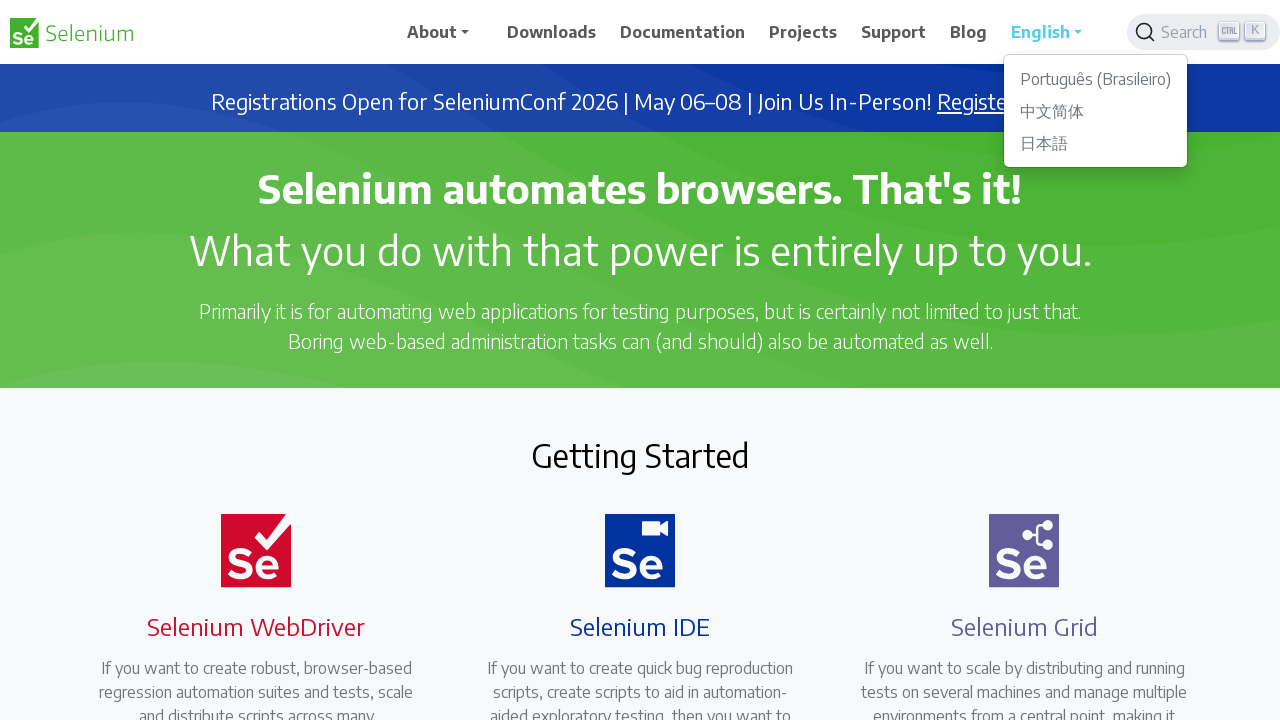

Released Ctrl key
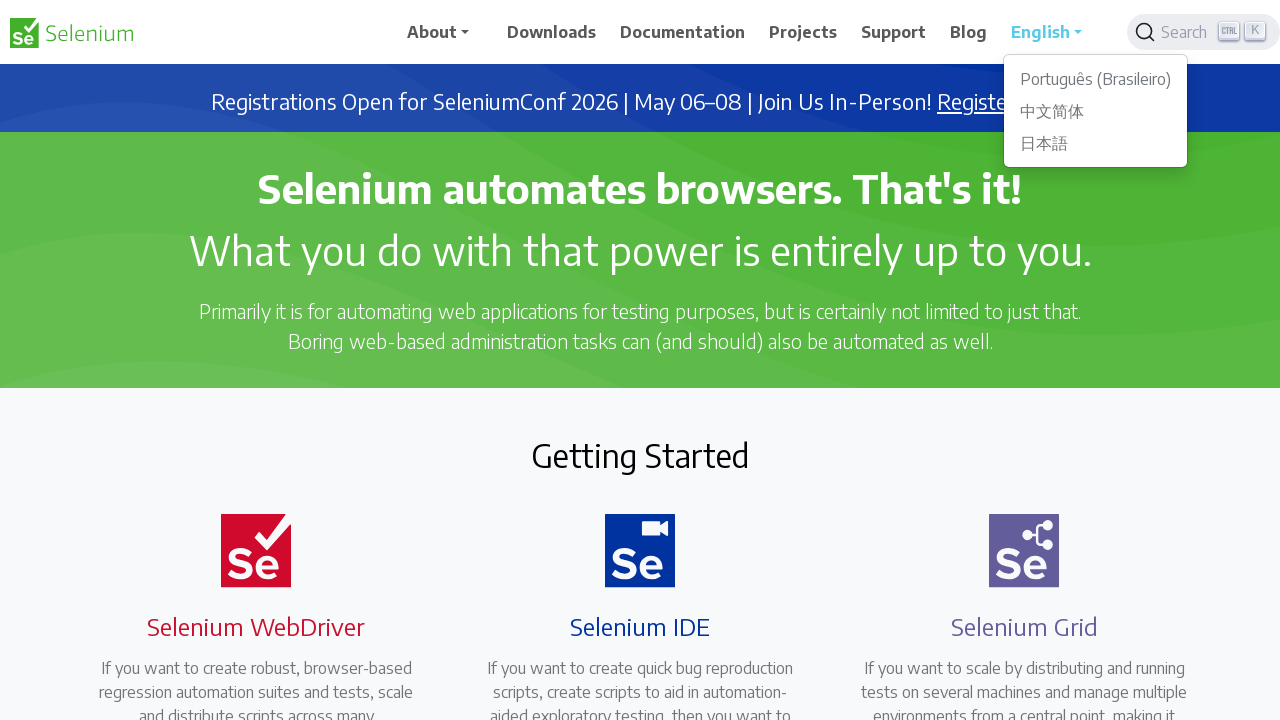

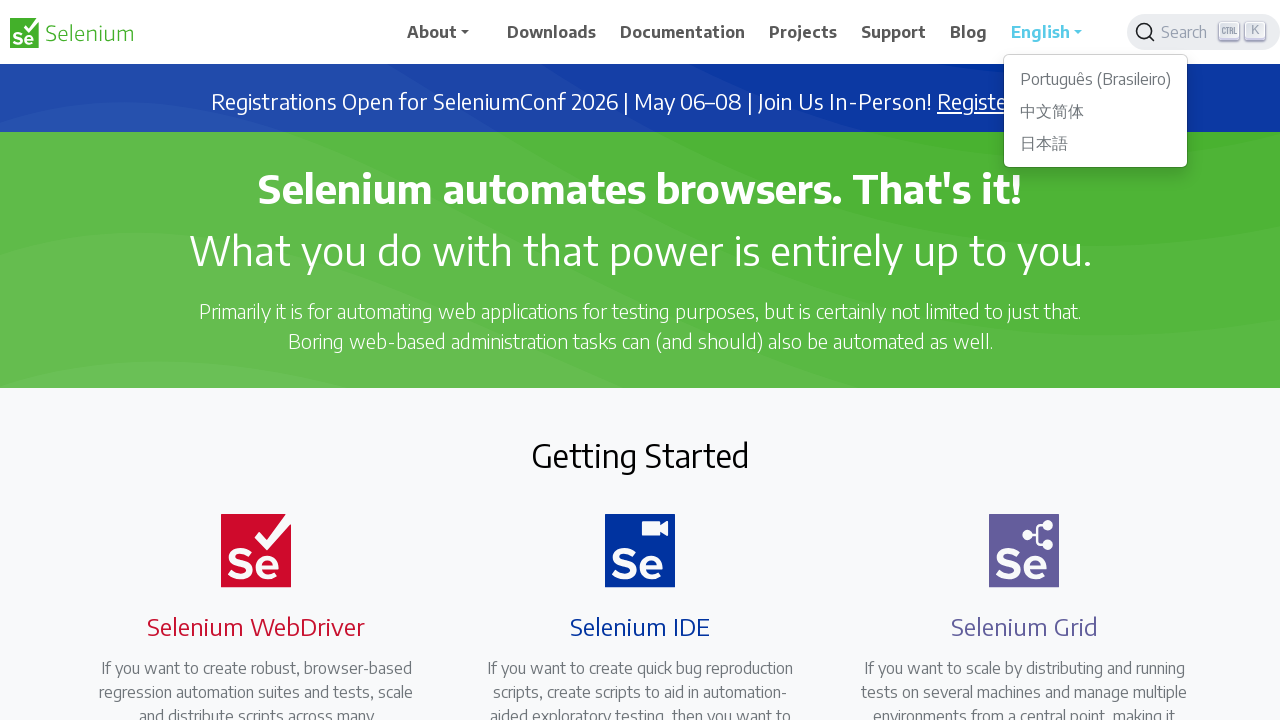